Navigates to the Bata Bangladesh women's collection page and scrolls down to load product listings, then verifies products are displayed.

Starting URL: https://www.batabd.com/collections/women

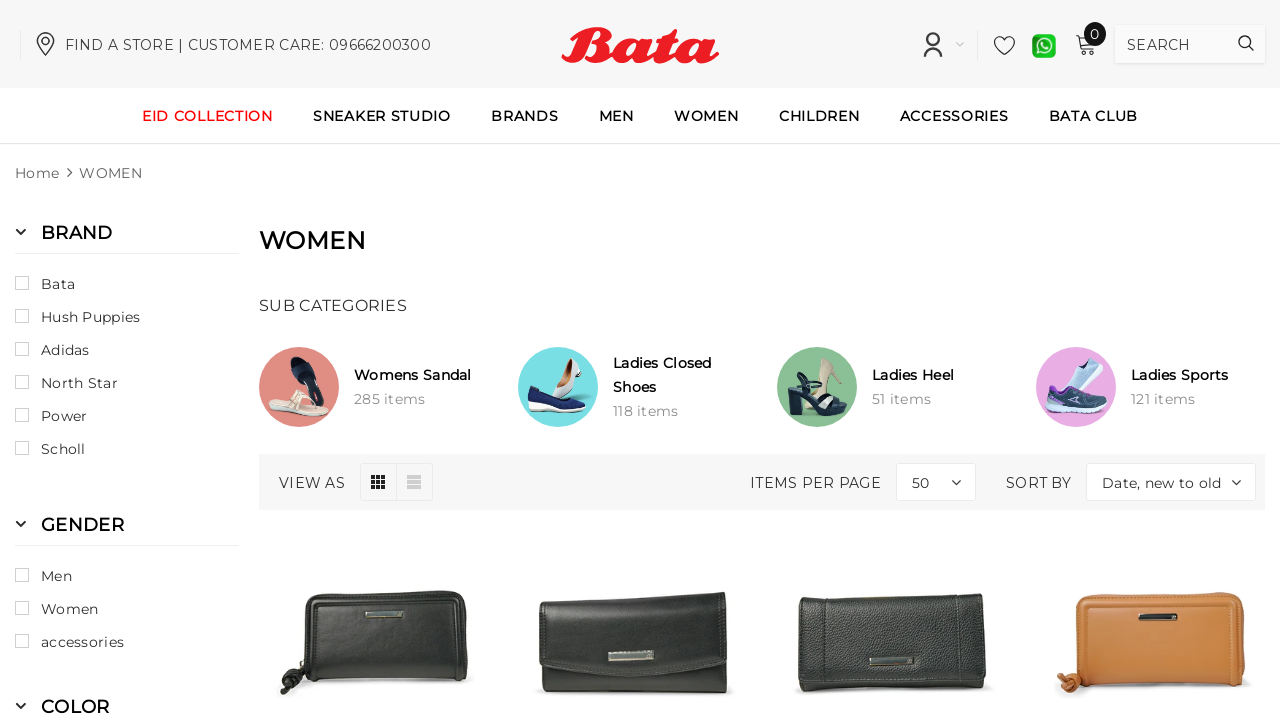

Scrolled down page to trigger lazy loading of products
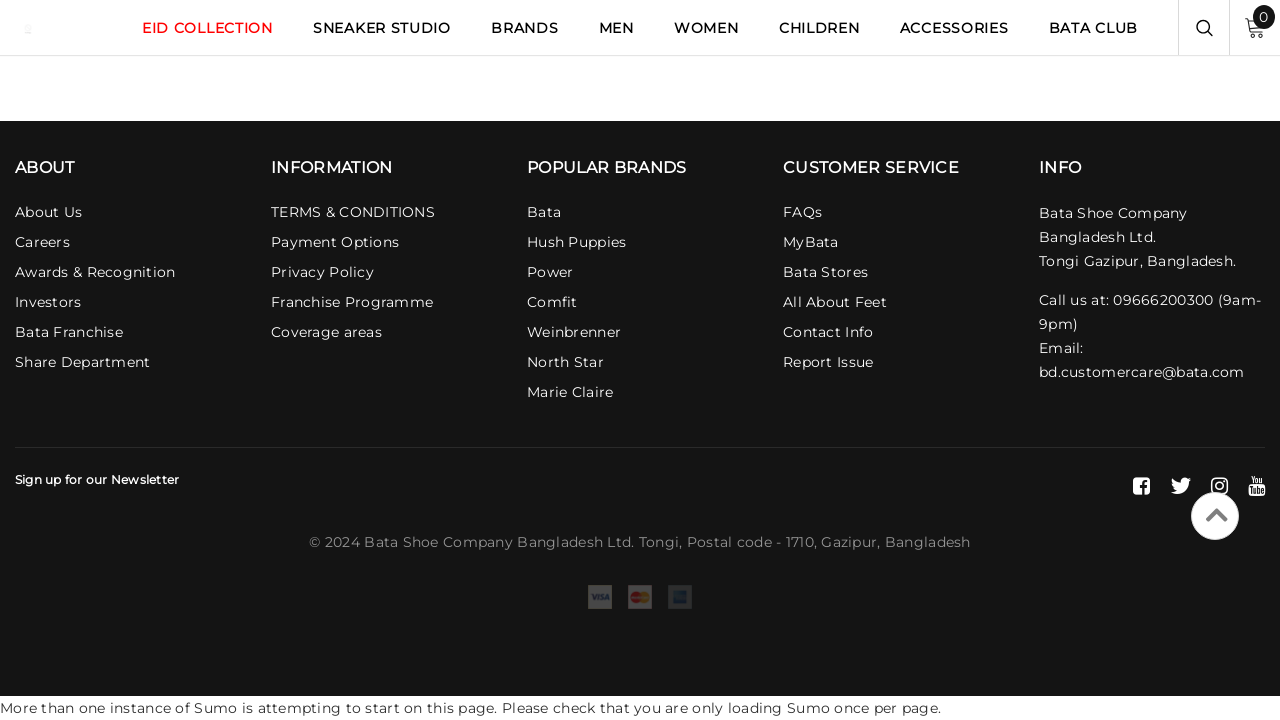

Product container elements loaded
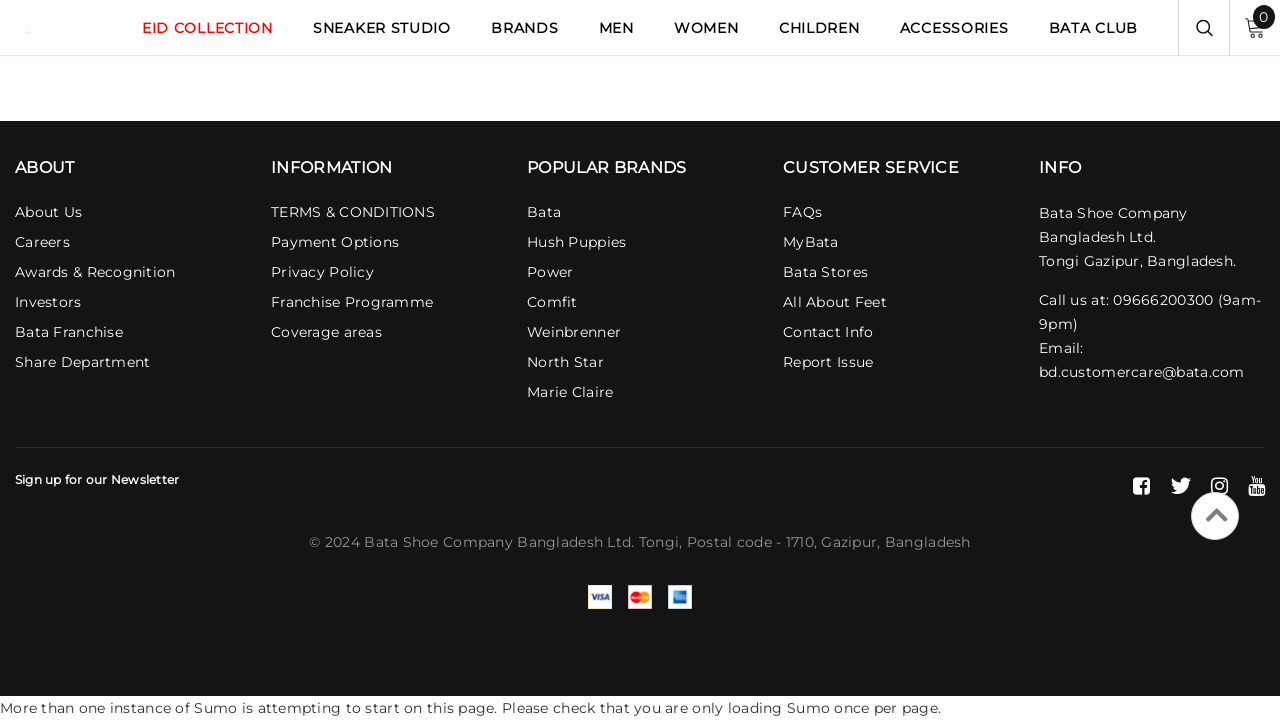

Product titles are now visible on the page
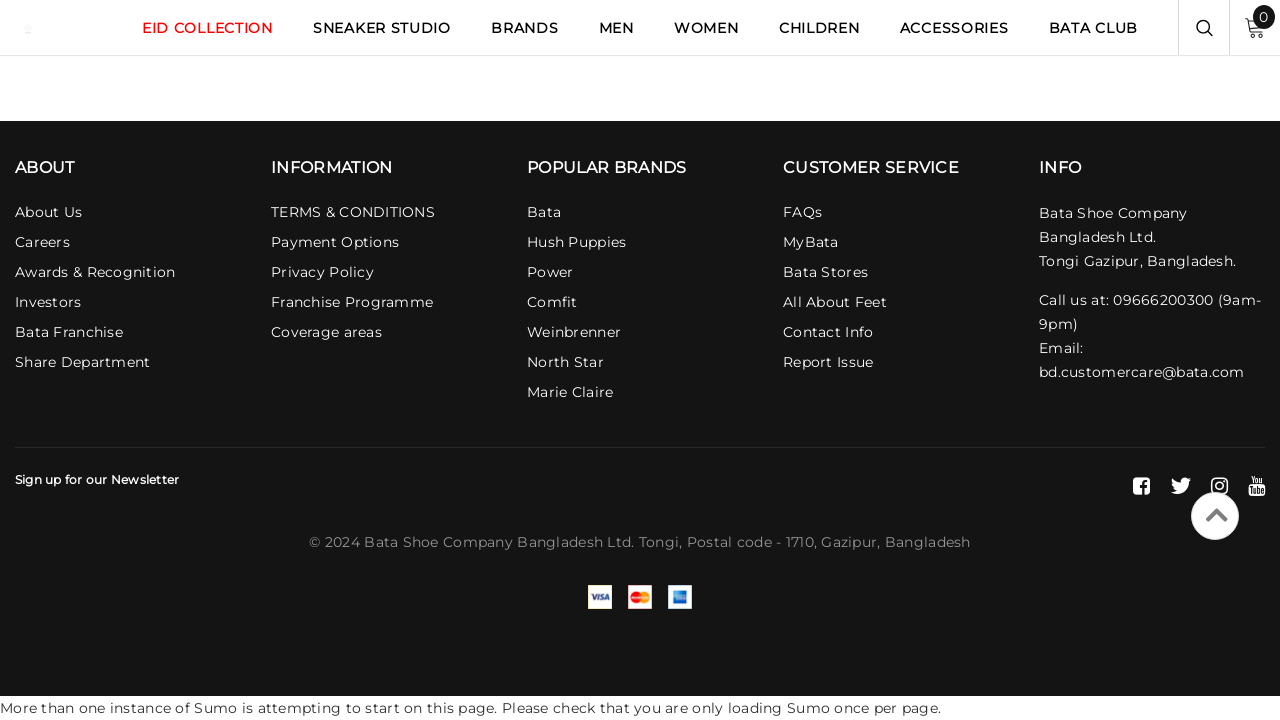

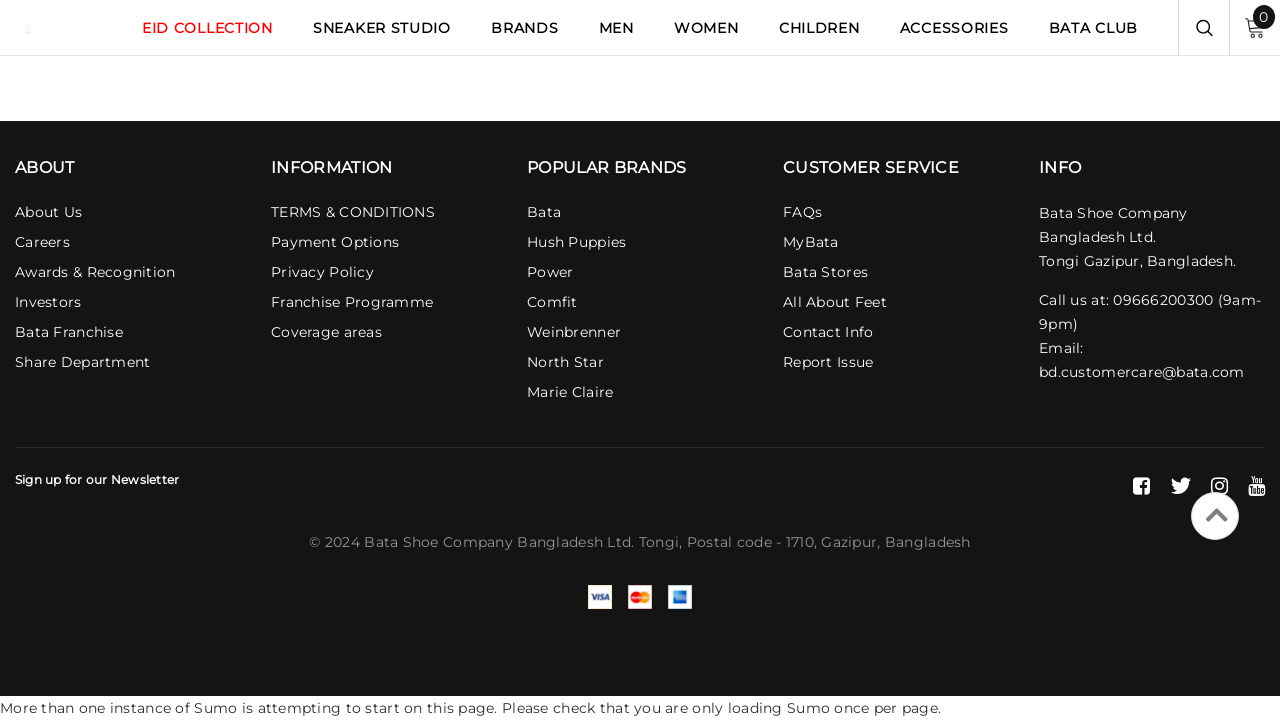